Tests JavaScript alert and confirm dialog handling by entering text in a name field, triggering an alert, accepting it, then triggering a confirm dialog and dismissing it

Starting URL: https://rahulshettyacademy.com/AutomationPractice/

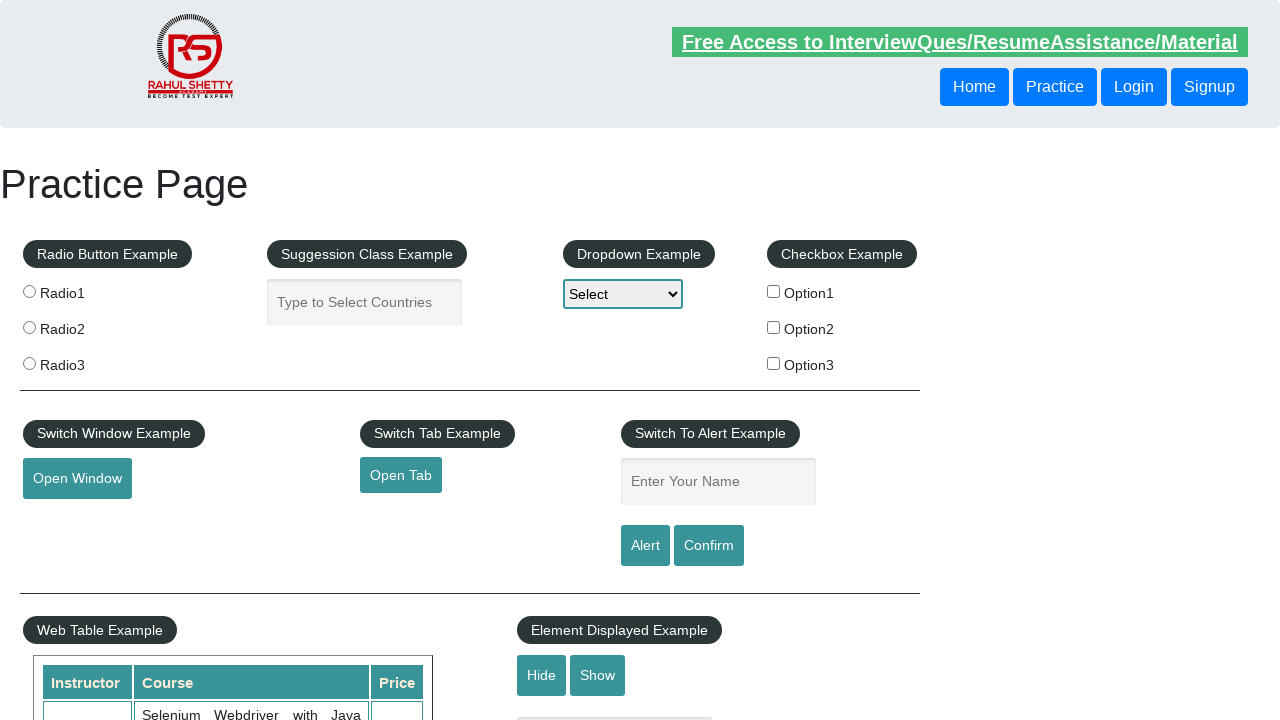

Filled name field with 'johnsmith' on #name
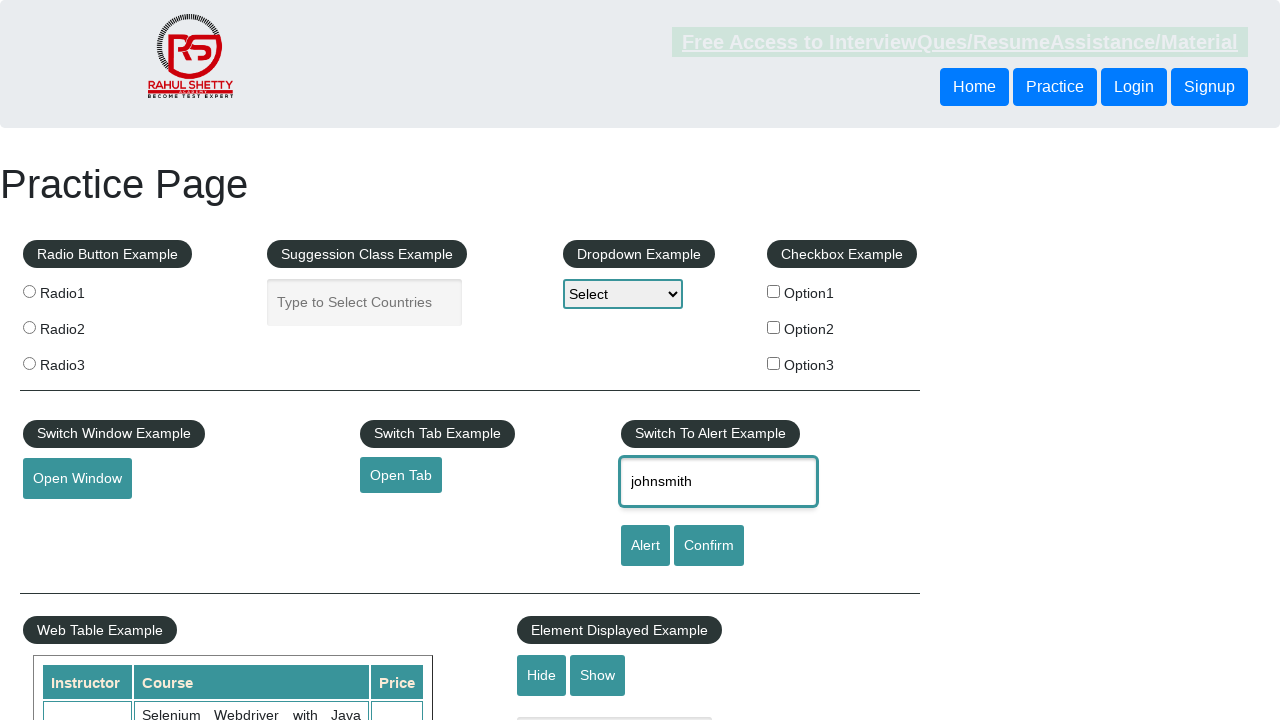

Clicked alert button to trigger JavaScript alert at (645, 546) on #alertbtn
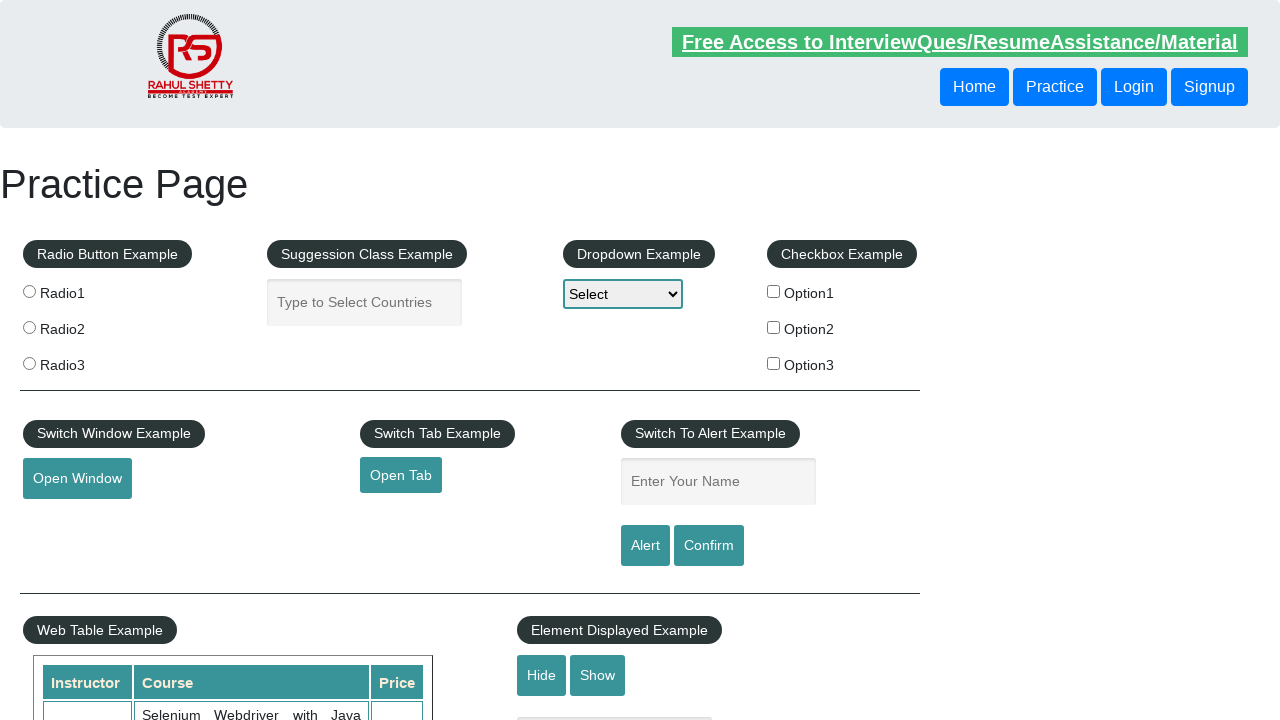

Set up dialog handler to accept alerts
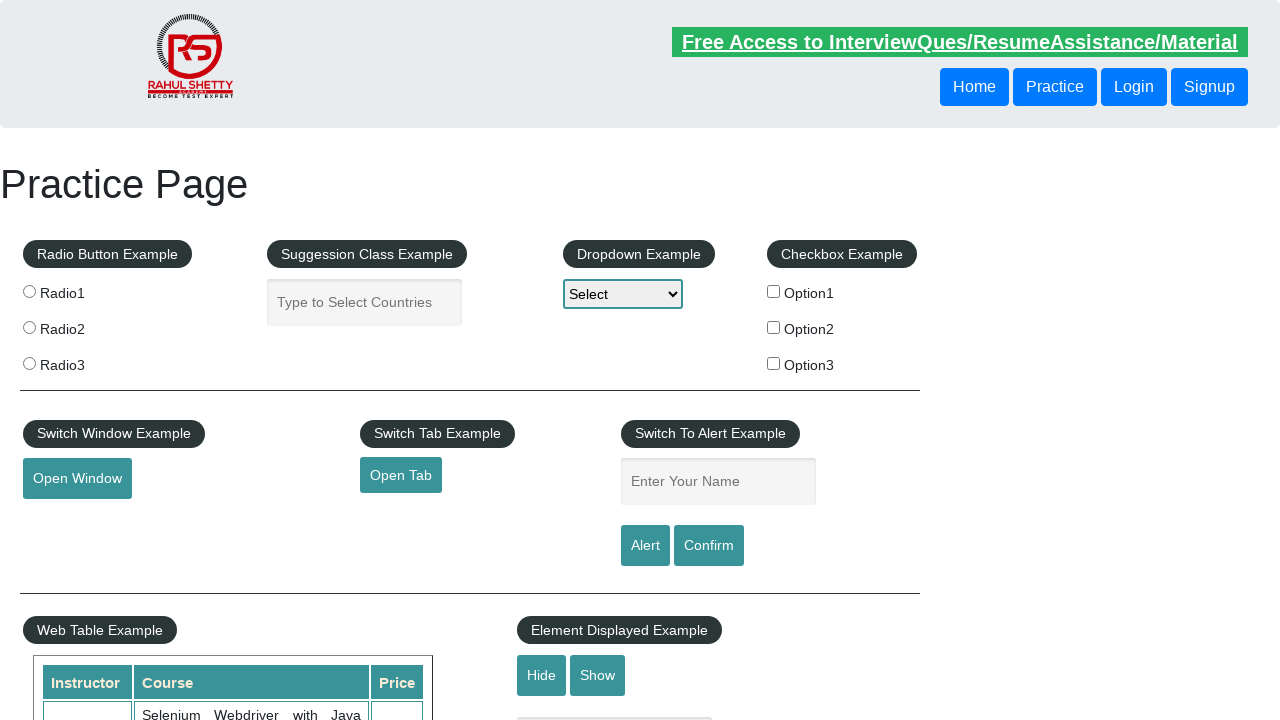

Registered dialog handler to validate and accept alert
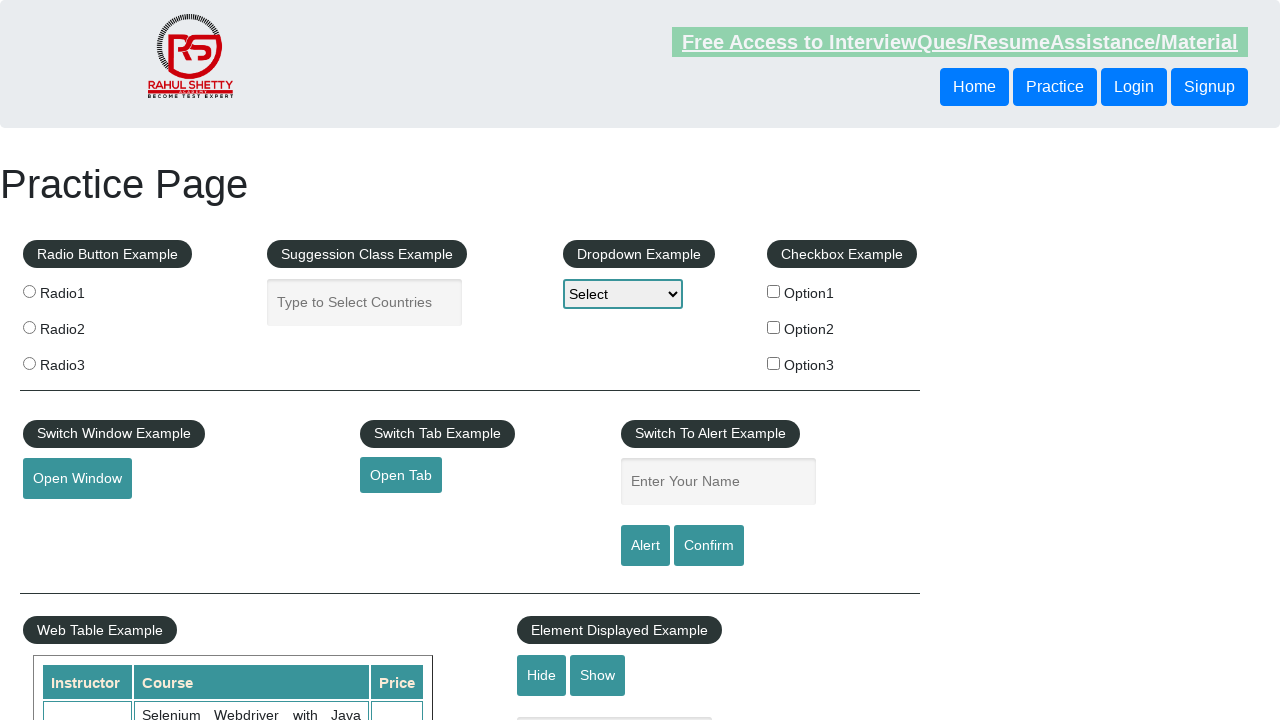

Clicked alert button and accepted the alert dialog at (645, 546) on #alertbtn
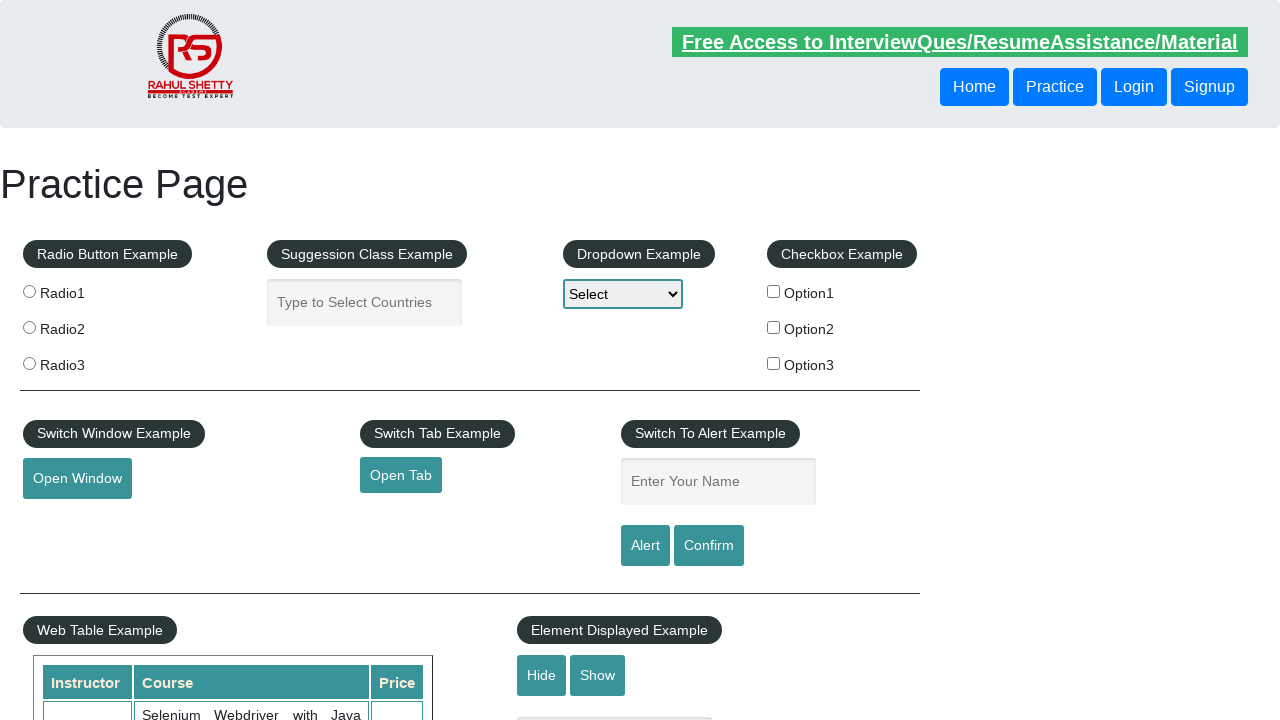

Waited 500ms for alert processing to complete
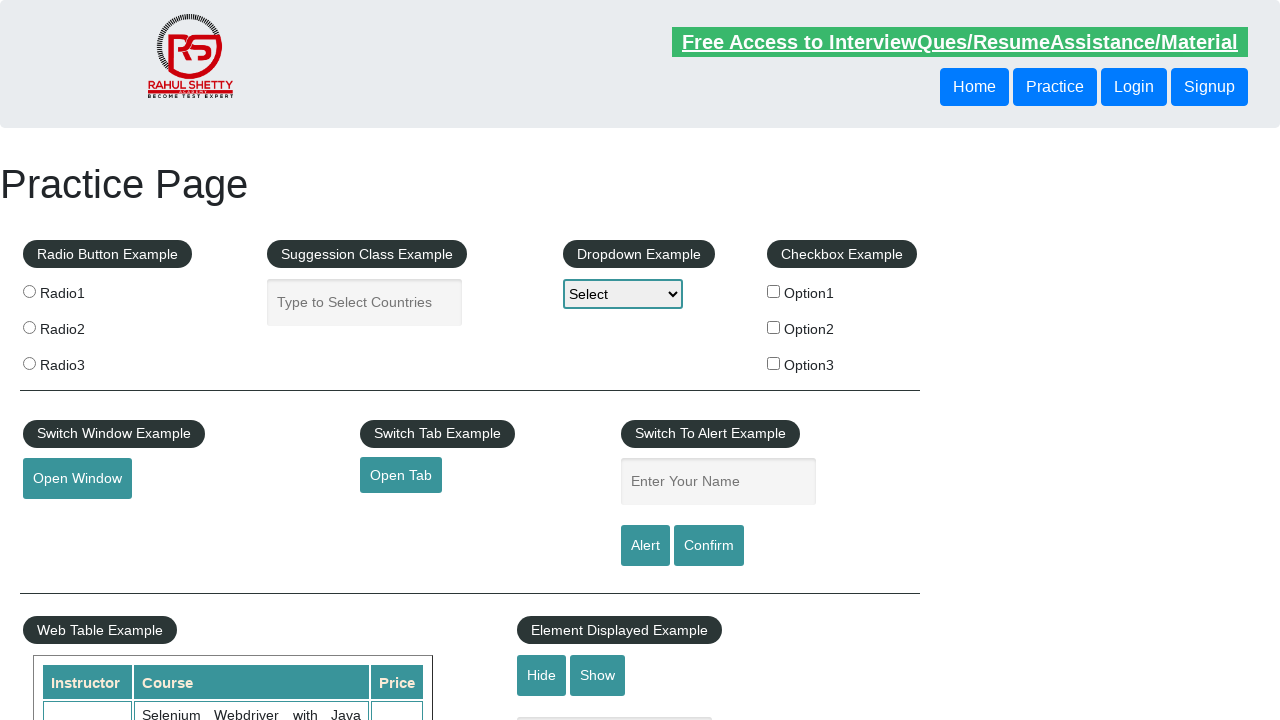

Registered dialog handler to dismiss confirm dialog
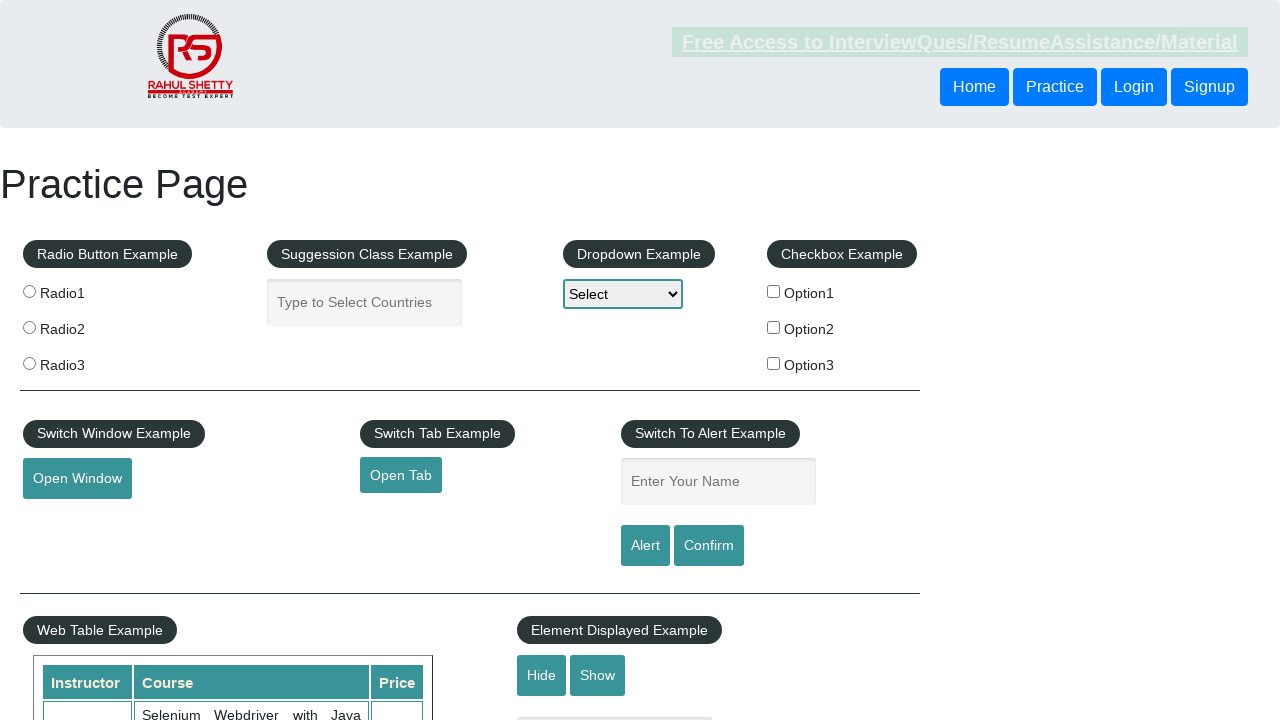

Clicked confirm button and dismissed the confirm dialog at (709, 546) on #confirmbtn
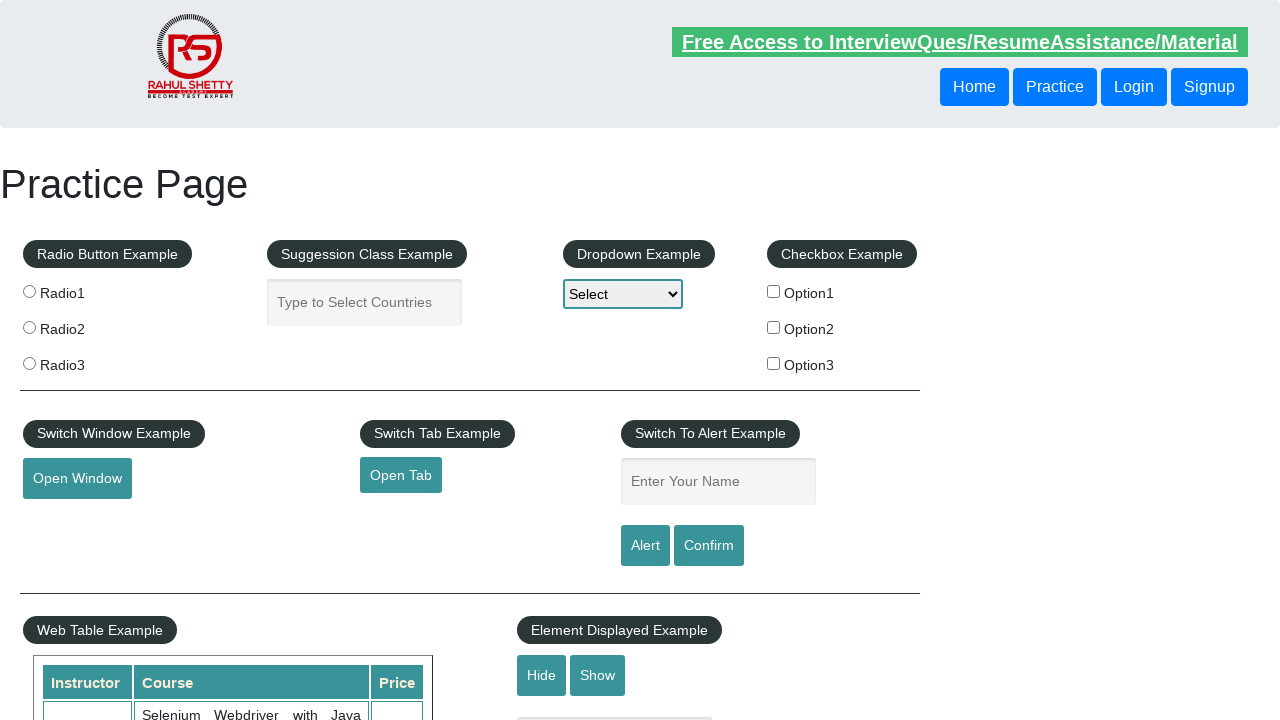

Waited 500ms for confirm dialog processing to complete
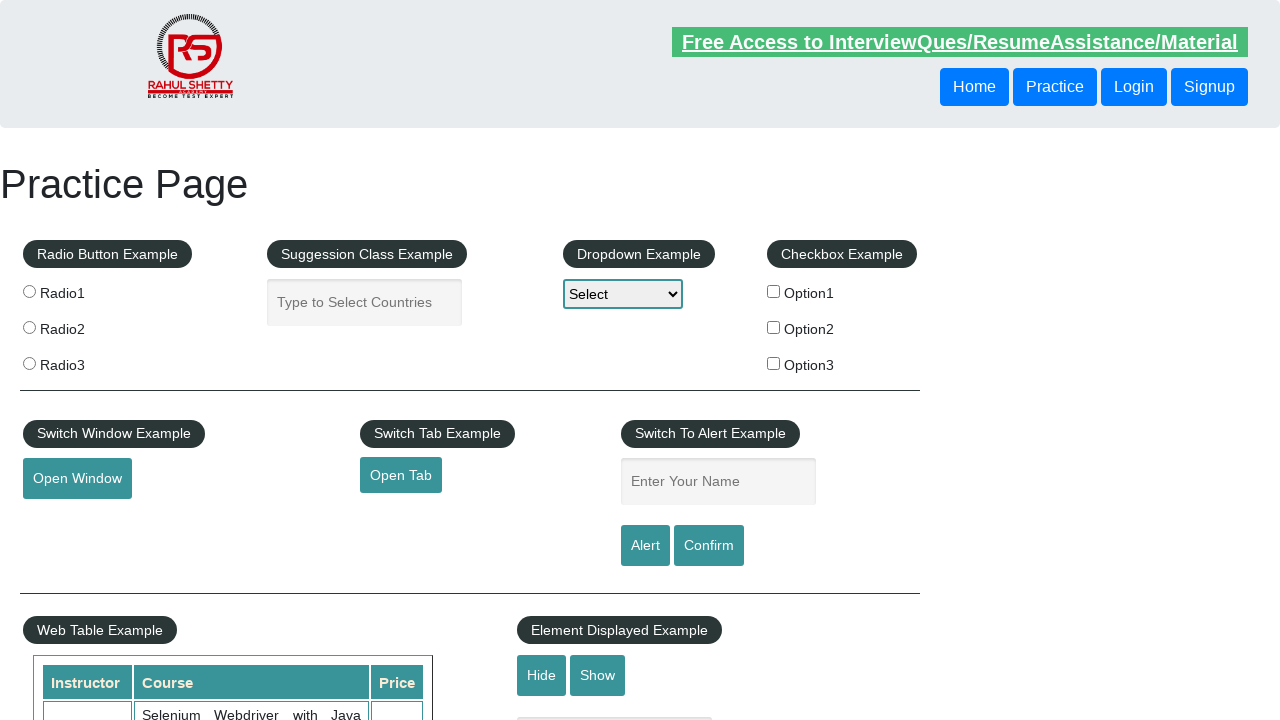

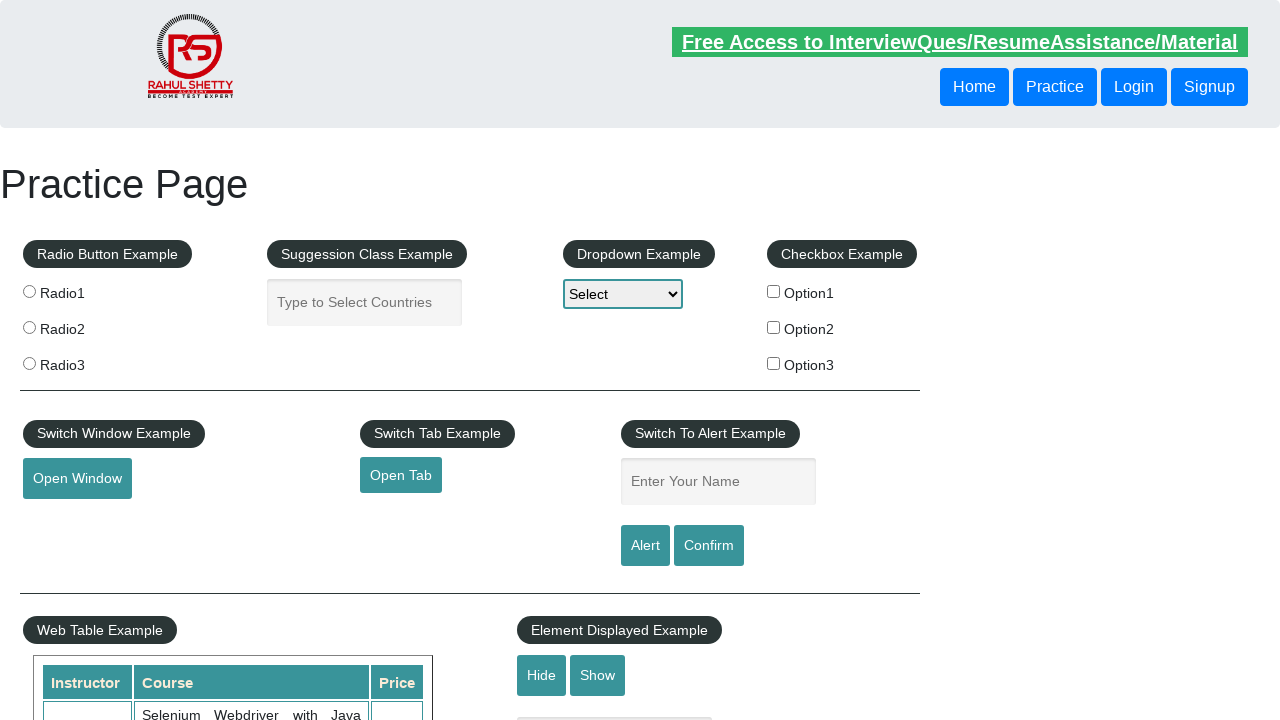